Tests adding a single product to the shopping list, generating the list, and navigating back

Starting URL: https://andreendo.github.io/sample-ui-compras/example.html

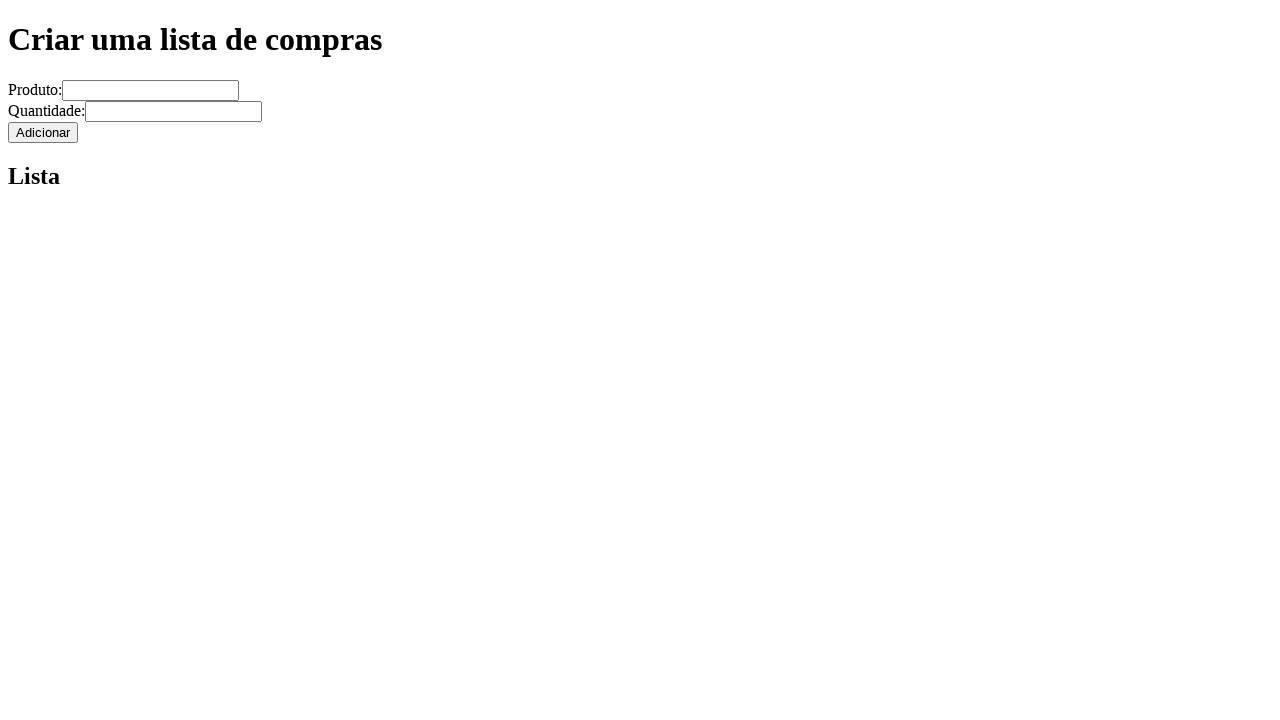

Filled product name field with 'Arroz' on input[name='produto']
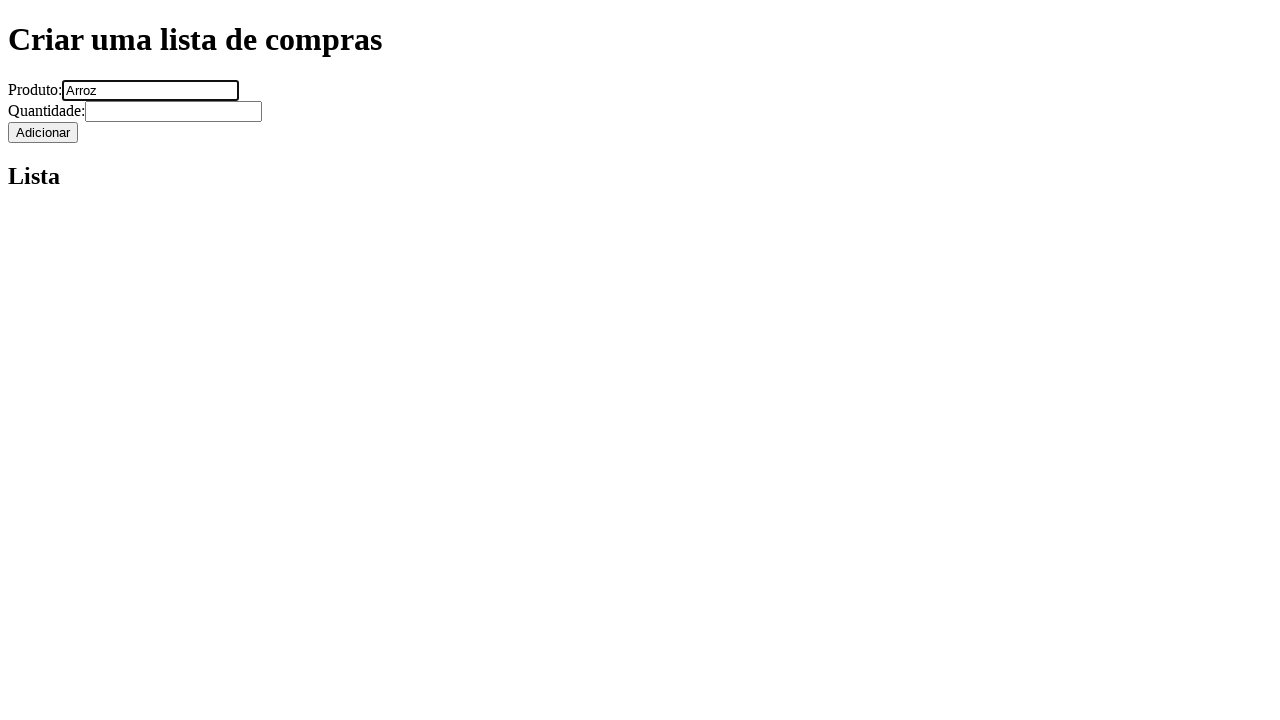

Filled quantity field with '5' on input[name='quantidade']
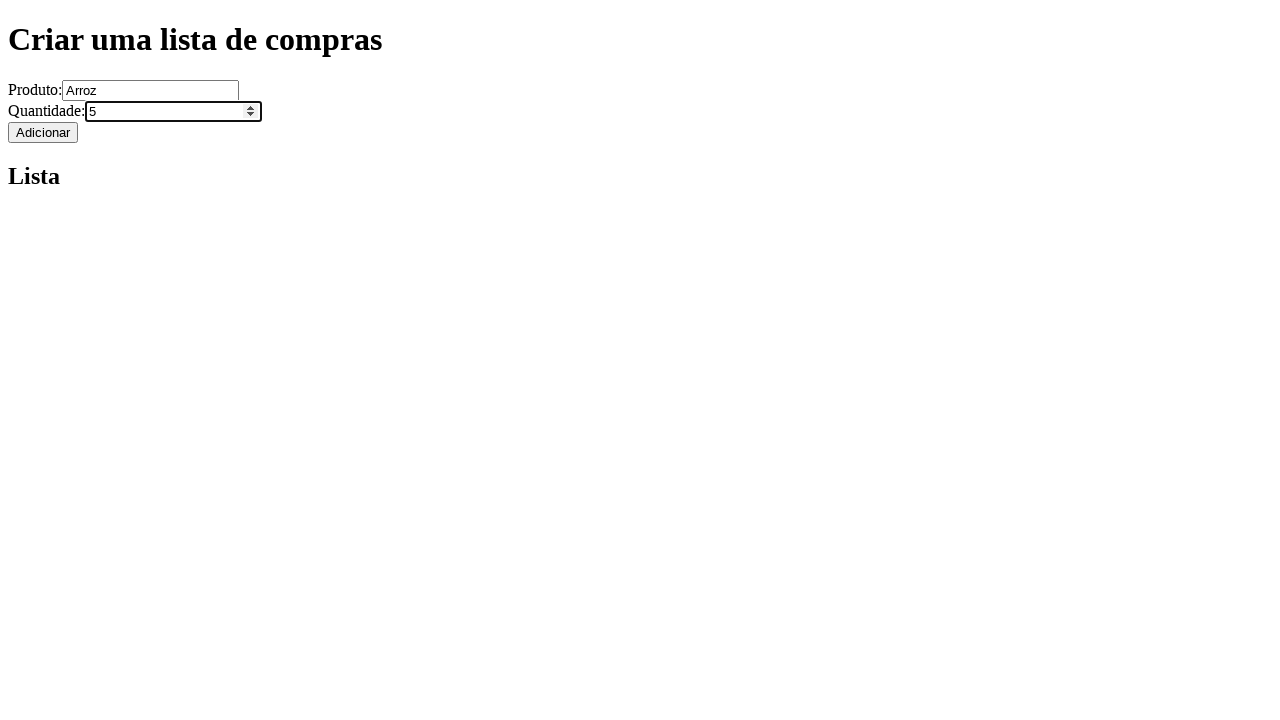

Clicked add button to add product to list at (43, 132) on xpath=/html/body/div/div/form/input
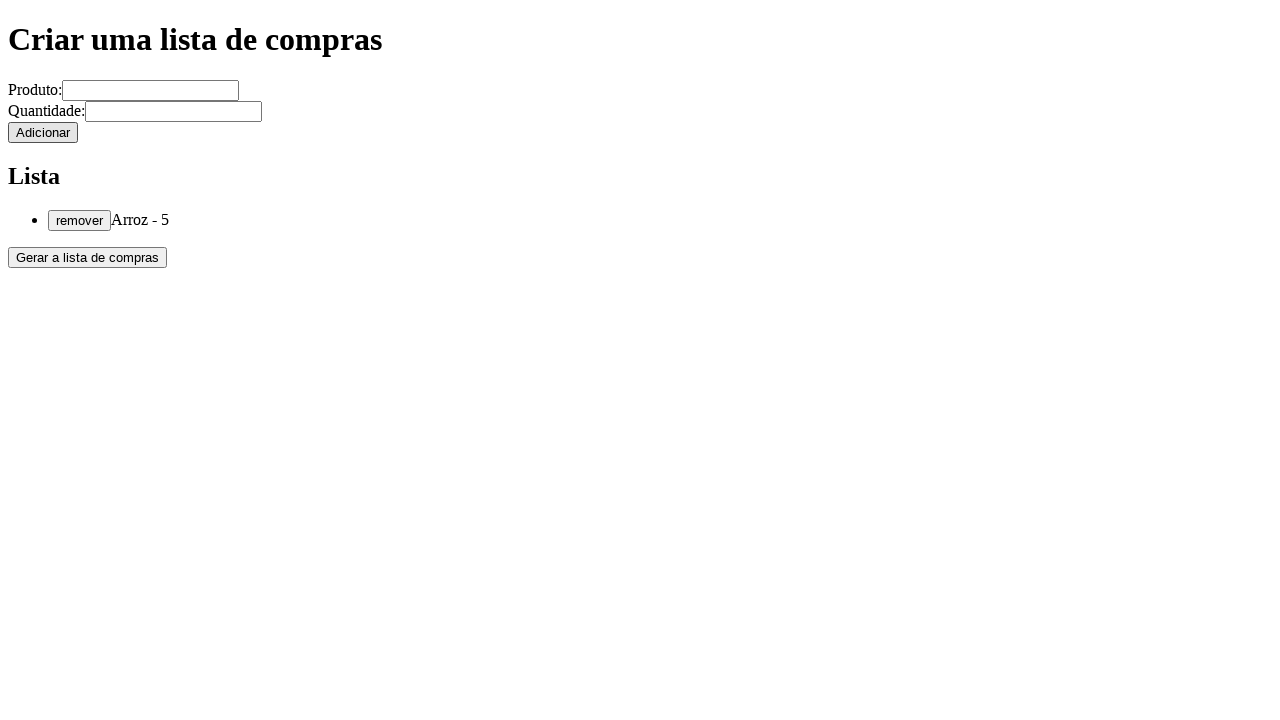

Clicked button to generate shopping list at (88, 257) on xpath=//*[@id='root']/div/div/button
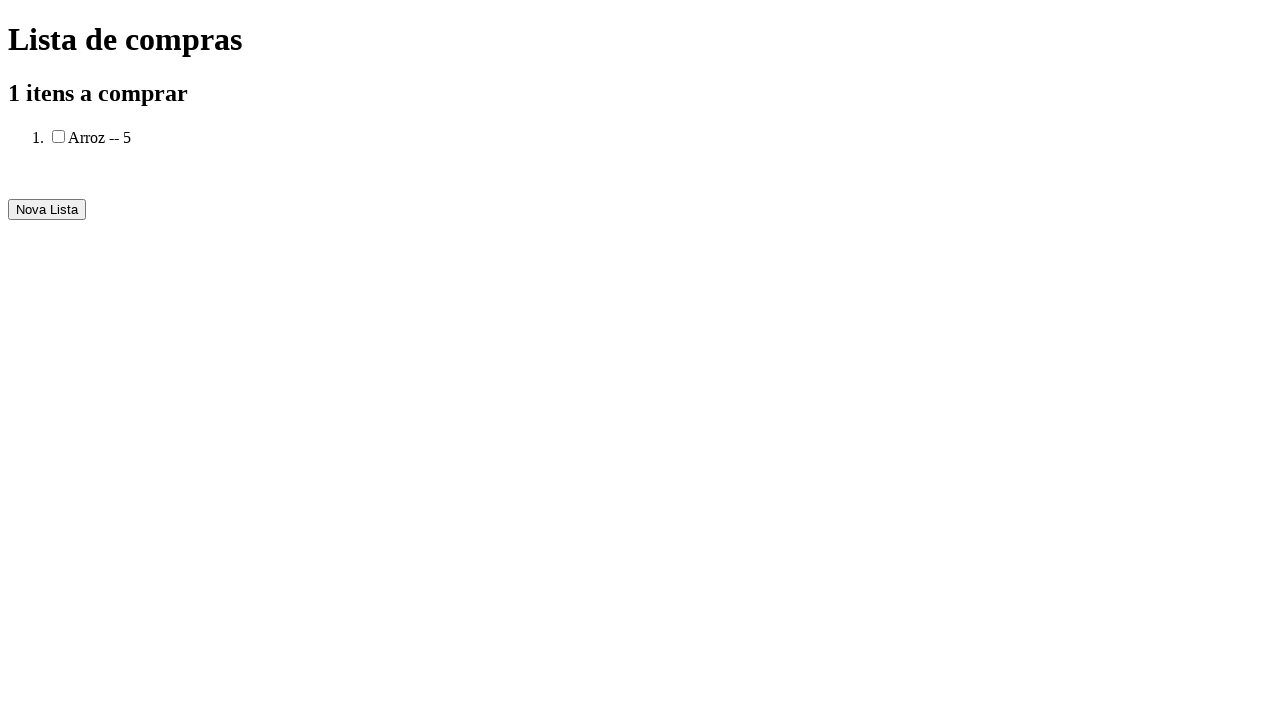

Clicked button to navigate back to product form at (47, 209) on xpath=//*[@id='root']/div/button
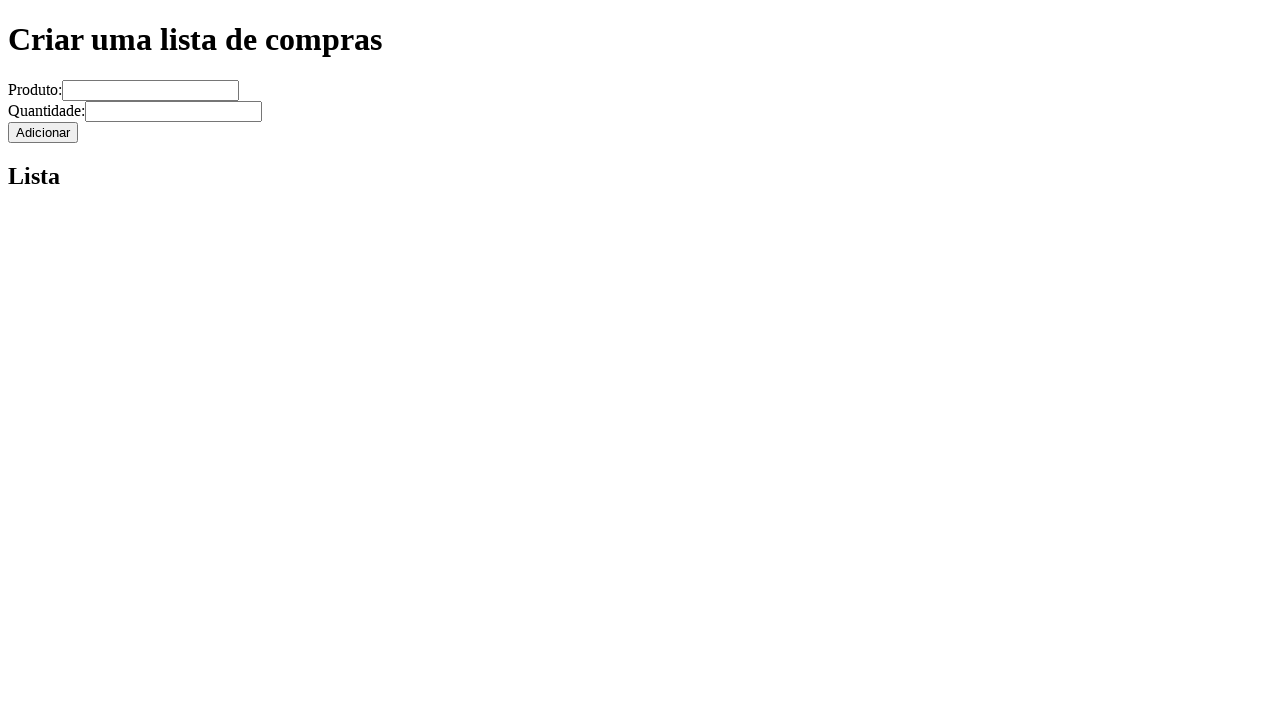

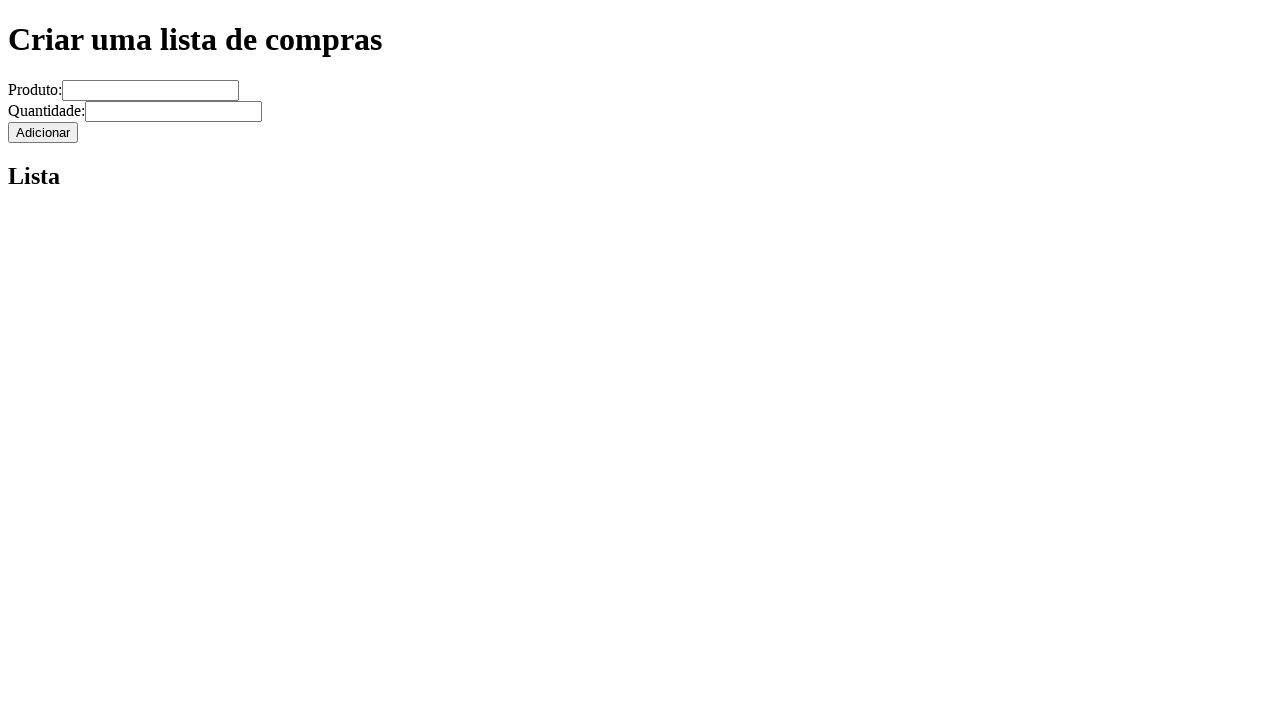